Tests that a CRM page loads completely by waiting for the document ready state to be 'complete'

Starting URL: https://classic.crmpro.com/

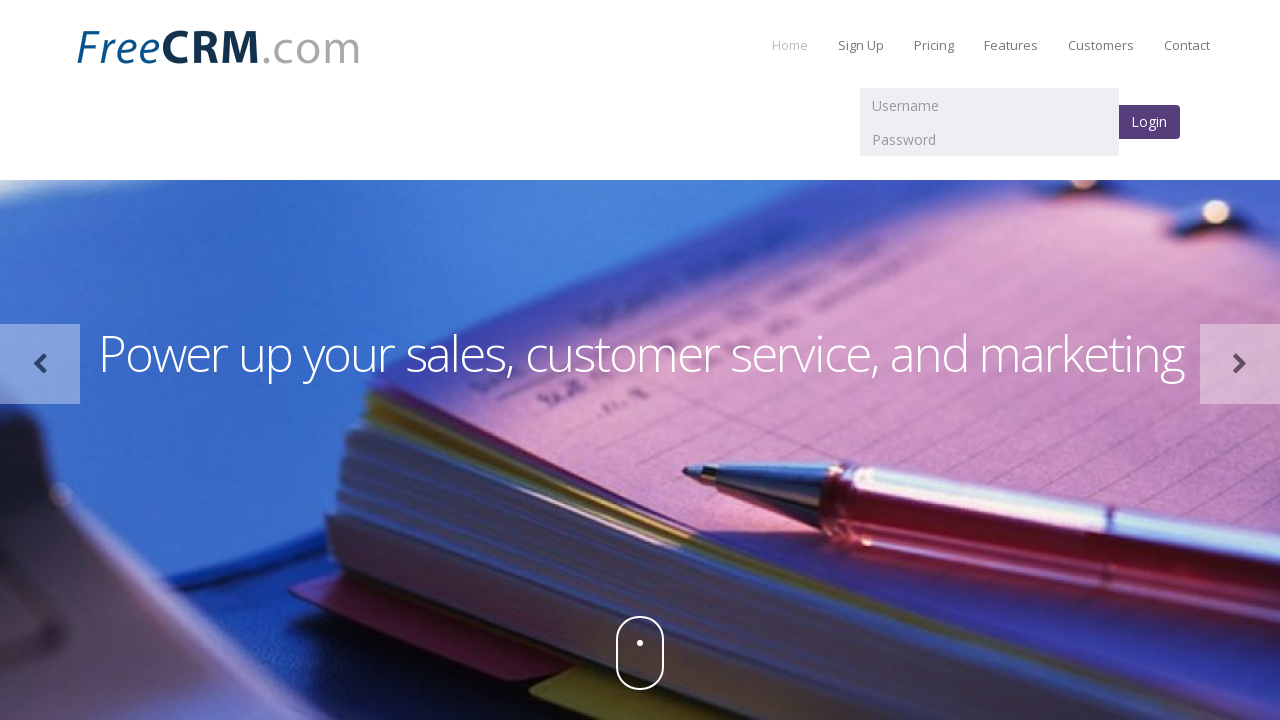

Waited for DOM content loaded state
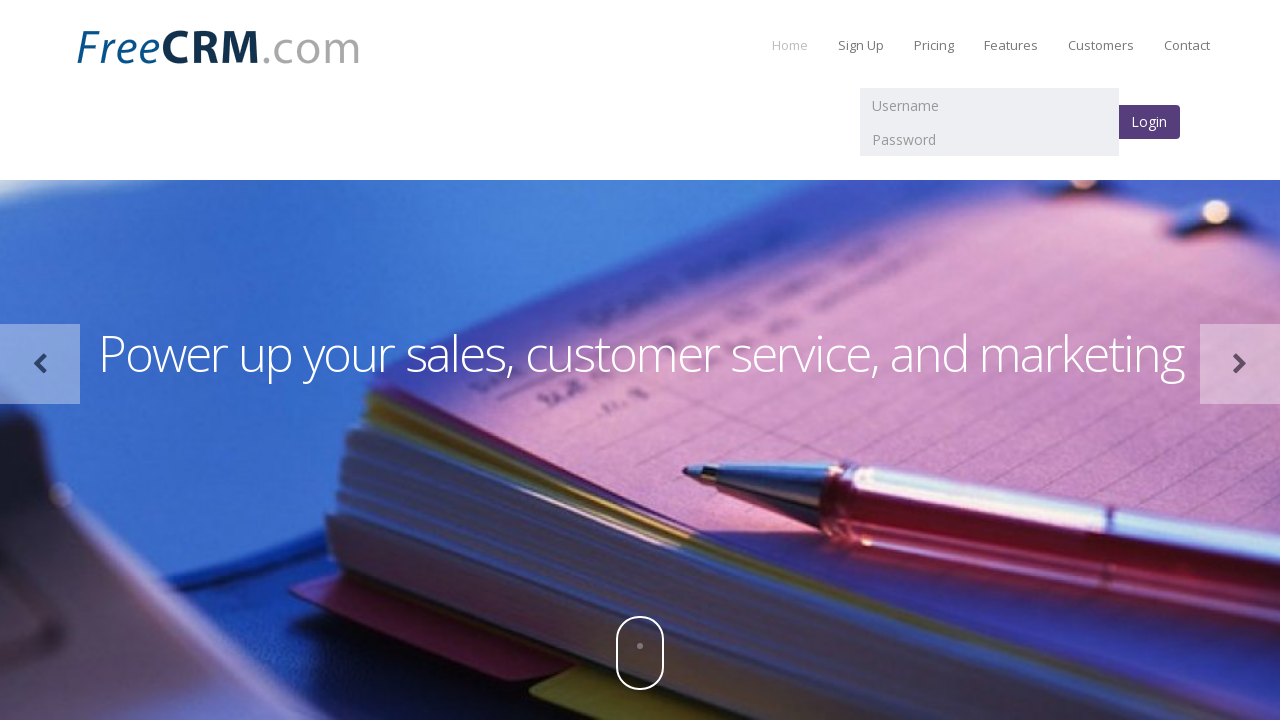

Waited for complete load state
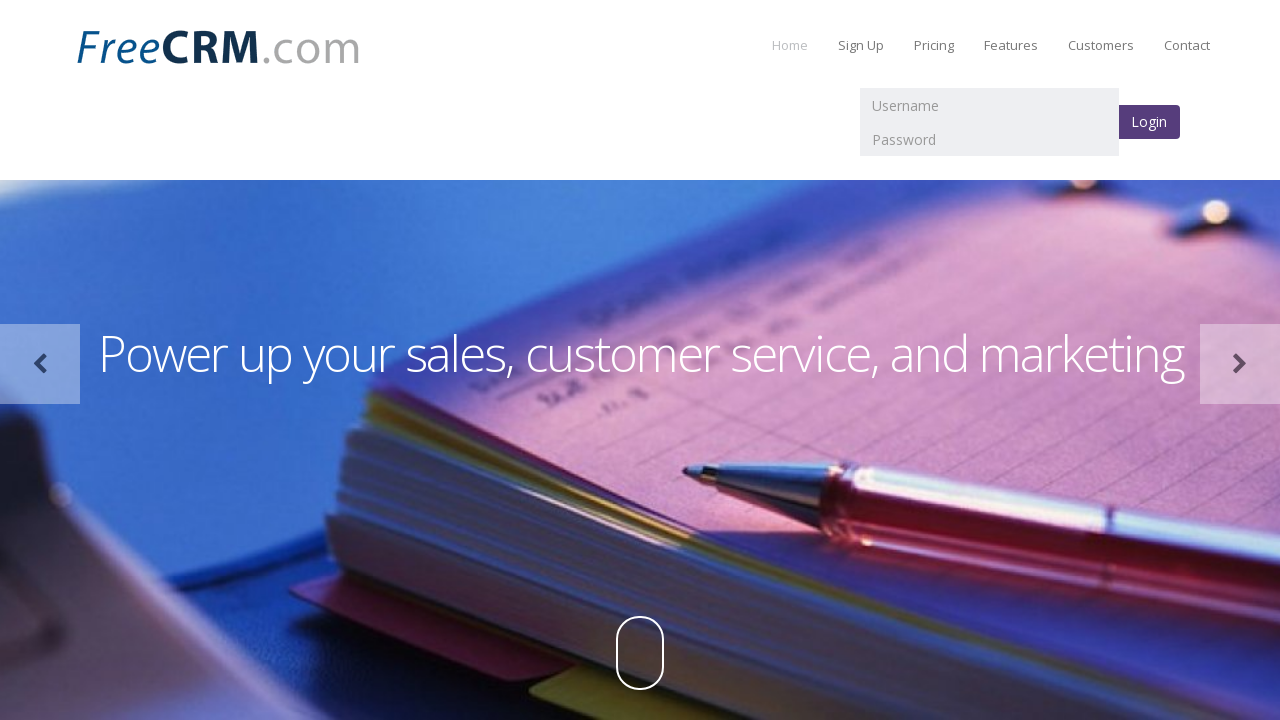

Evaluated document ready state: complete
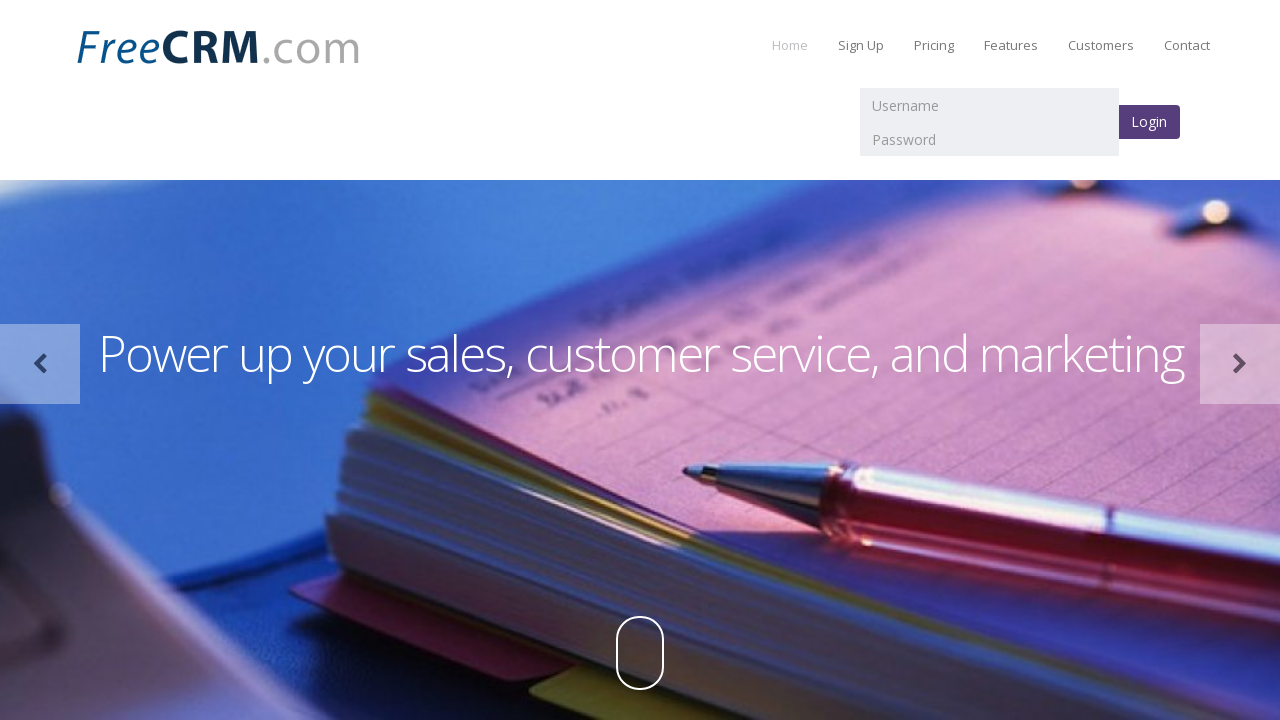

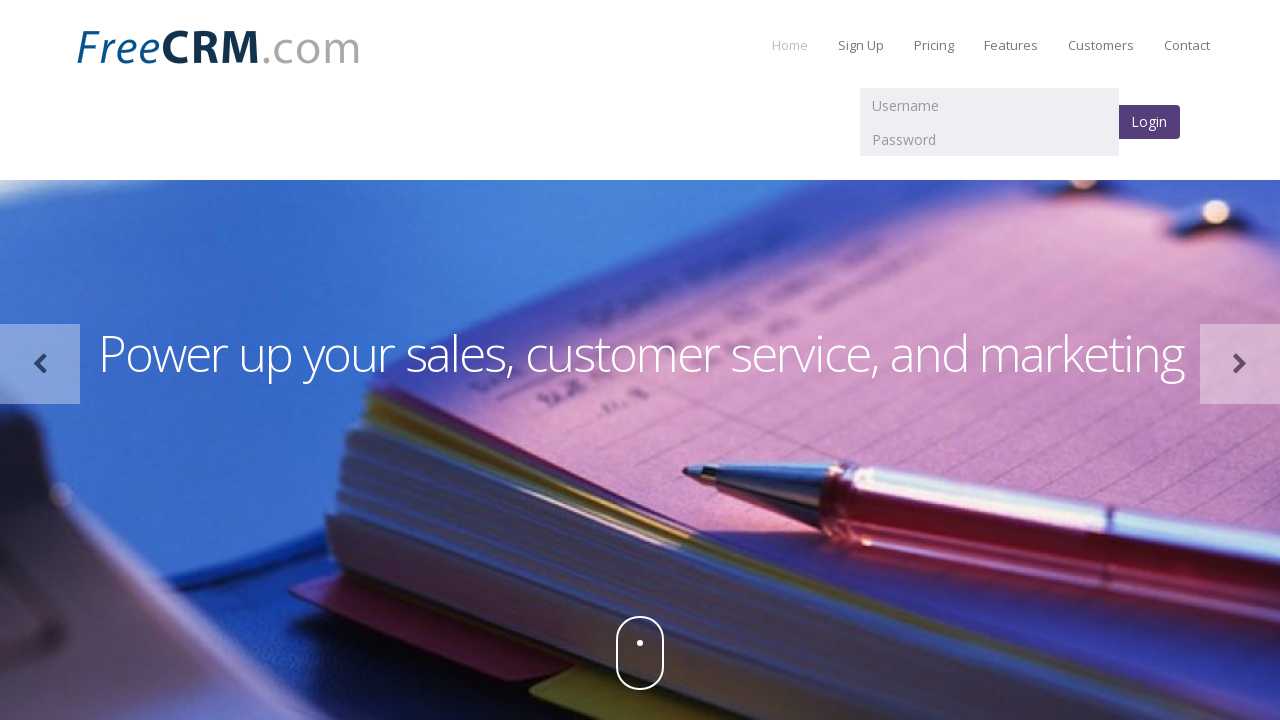